Tests dropdown filter functionality by selecting an option by index (3) and verifying "Sort by latest" is selected

Starting URL: https://keybooks.ro/shop/

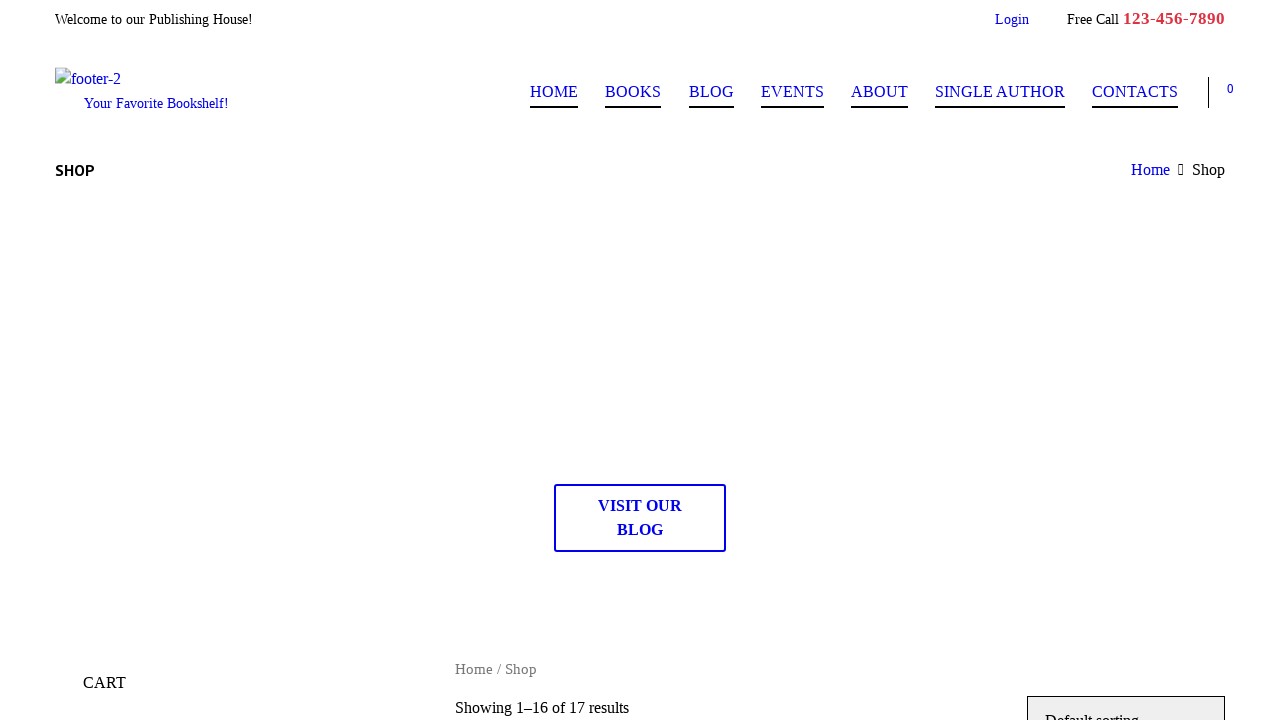

Selected dropdown option at index 3 on select.orderby
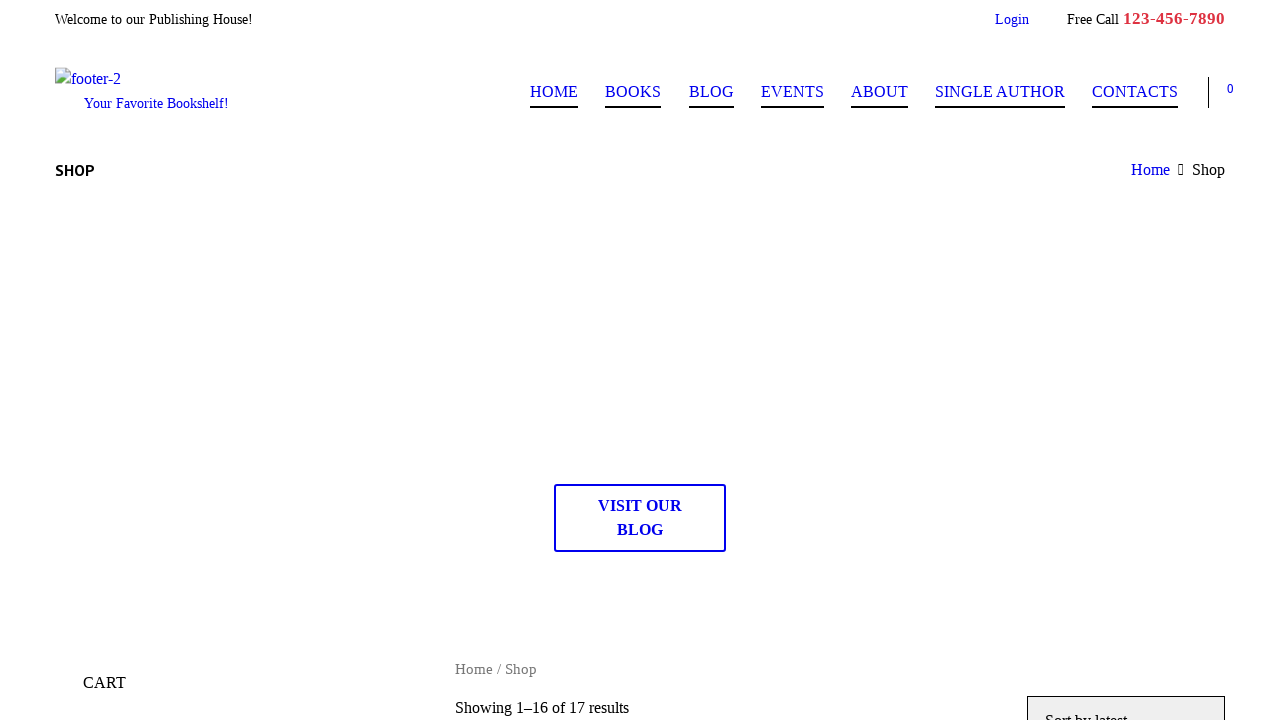

Page loaded after dropdown selection
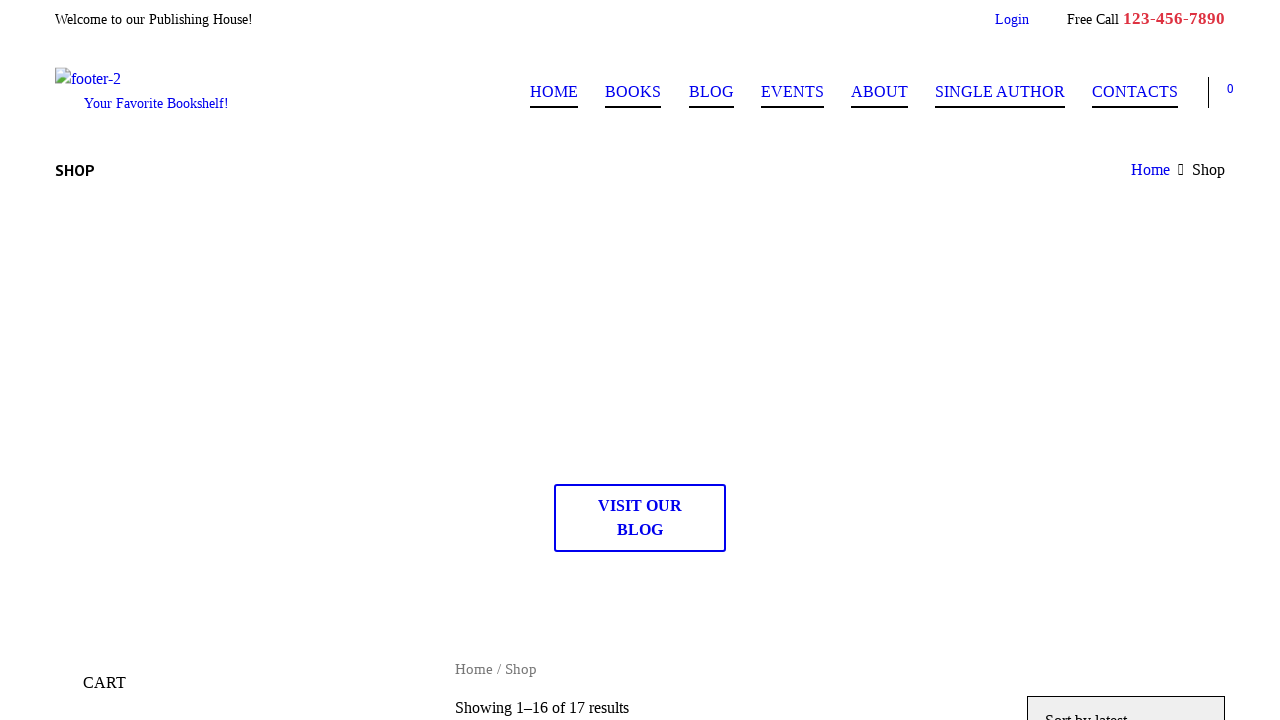

Retrieved selected option text: 'Sort by latest'
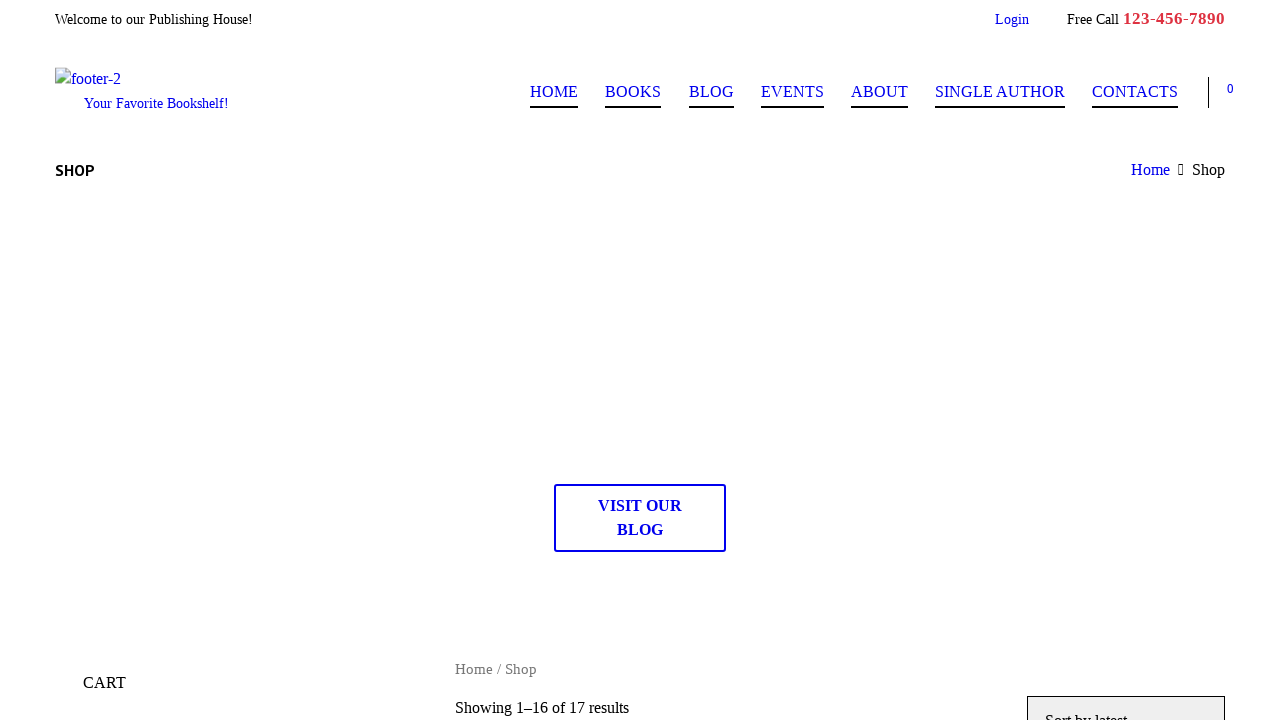

Verified that 'Sort by latest' is selected
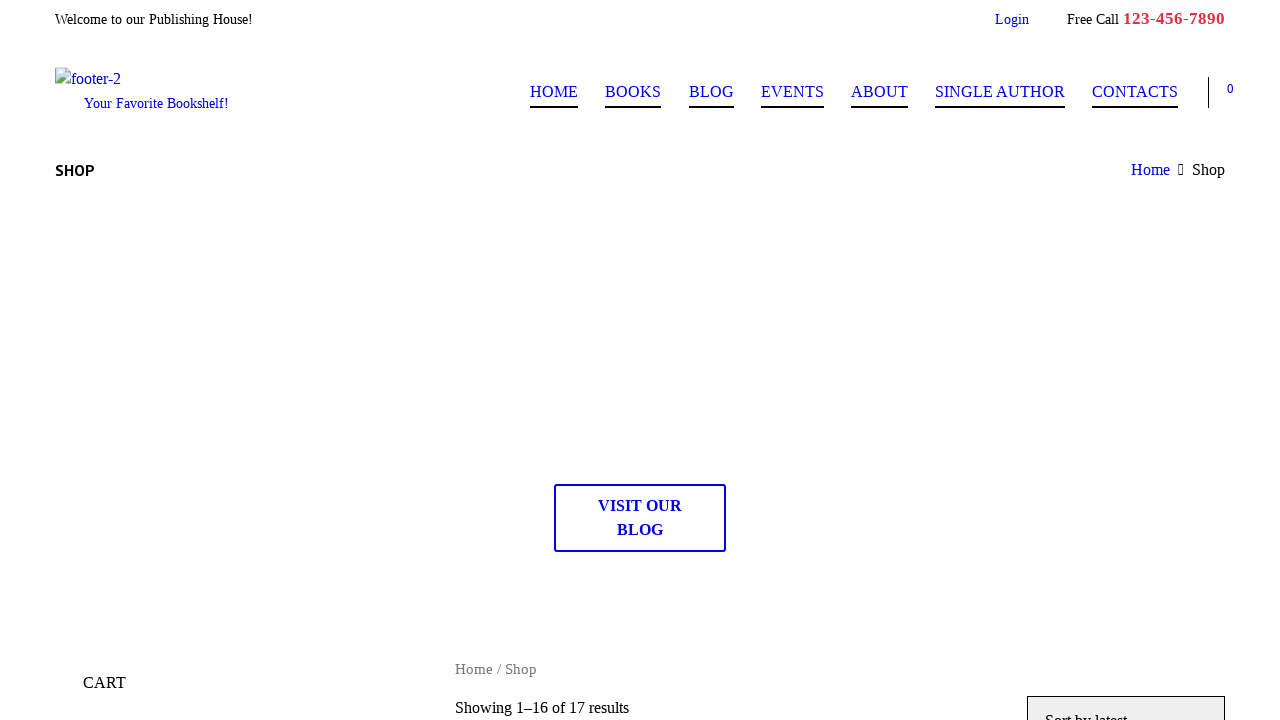

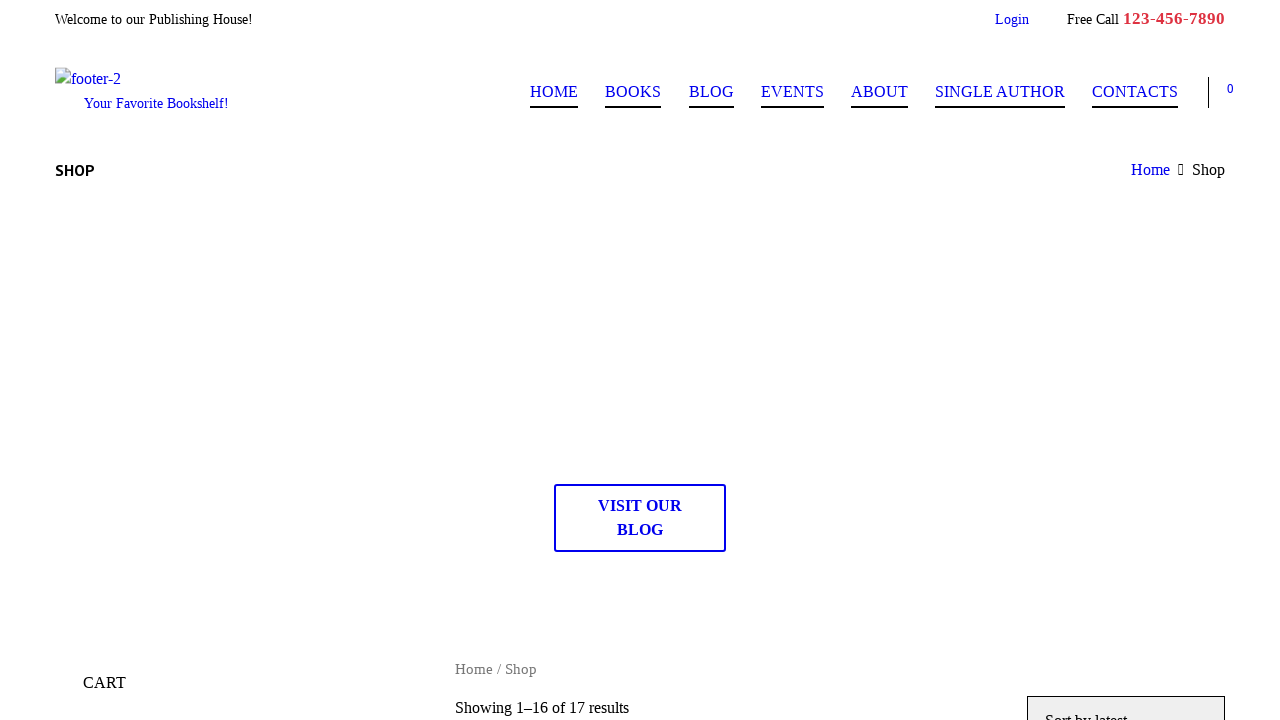